Tests that entering an invalid 4-digit zip code shows an error message.

Starting URL: https://sharelane.com/cgi-bin/register.py

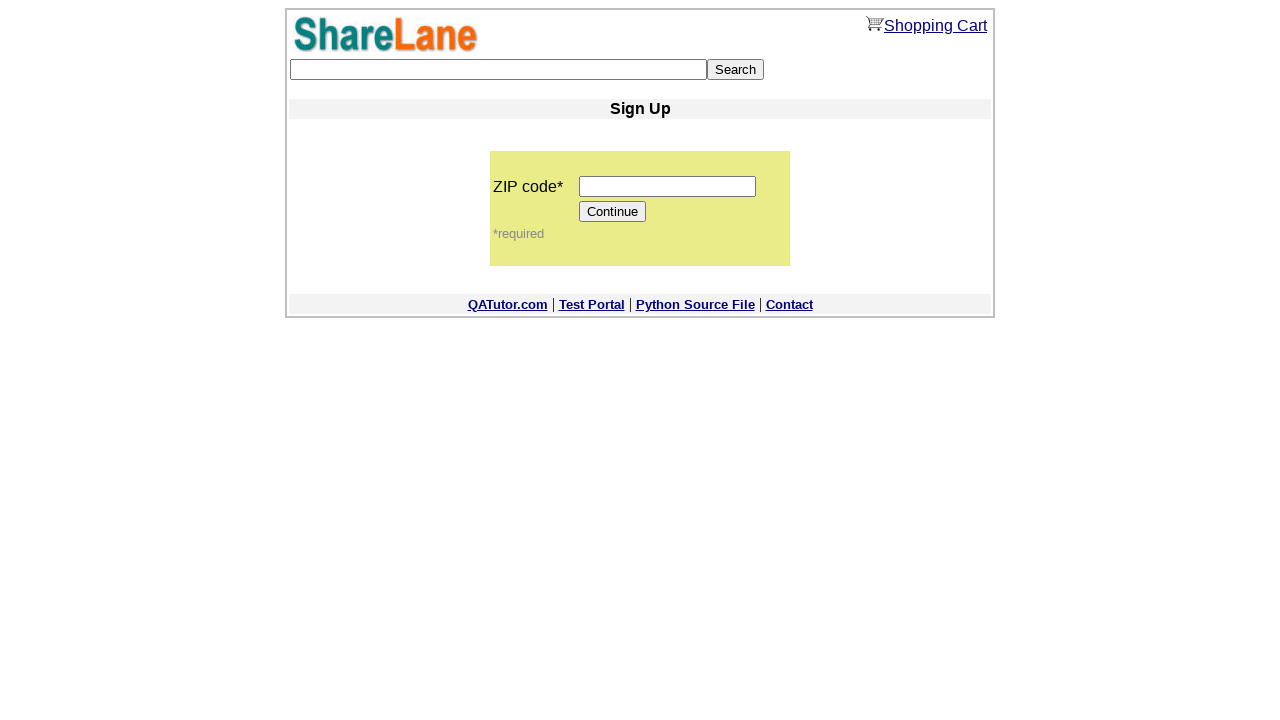

Navigated to ShareLane registration page
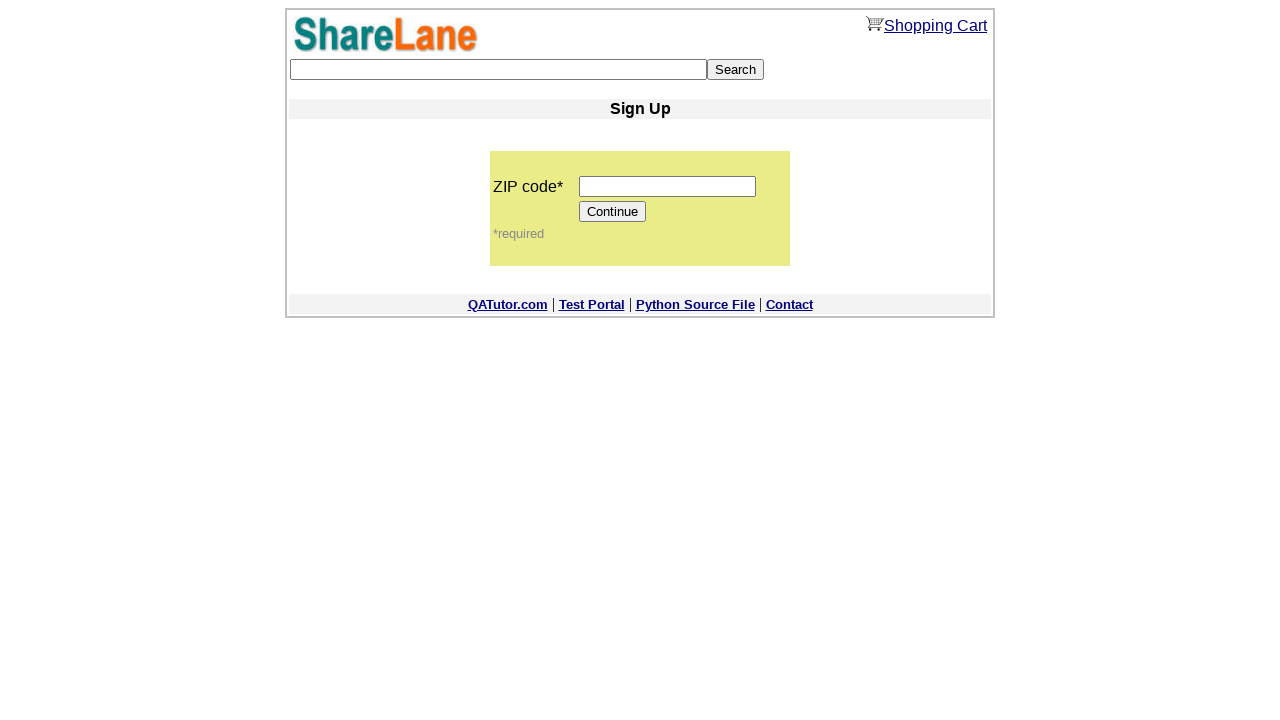

Entered 4-digit zip code '1234' into zip code field on input[name='zip_code']
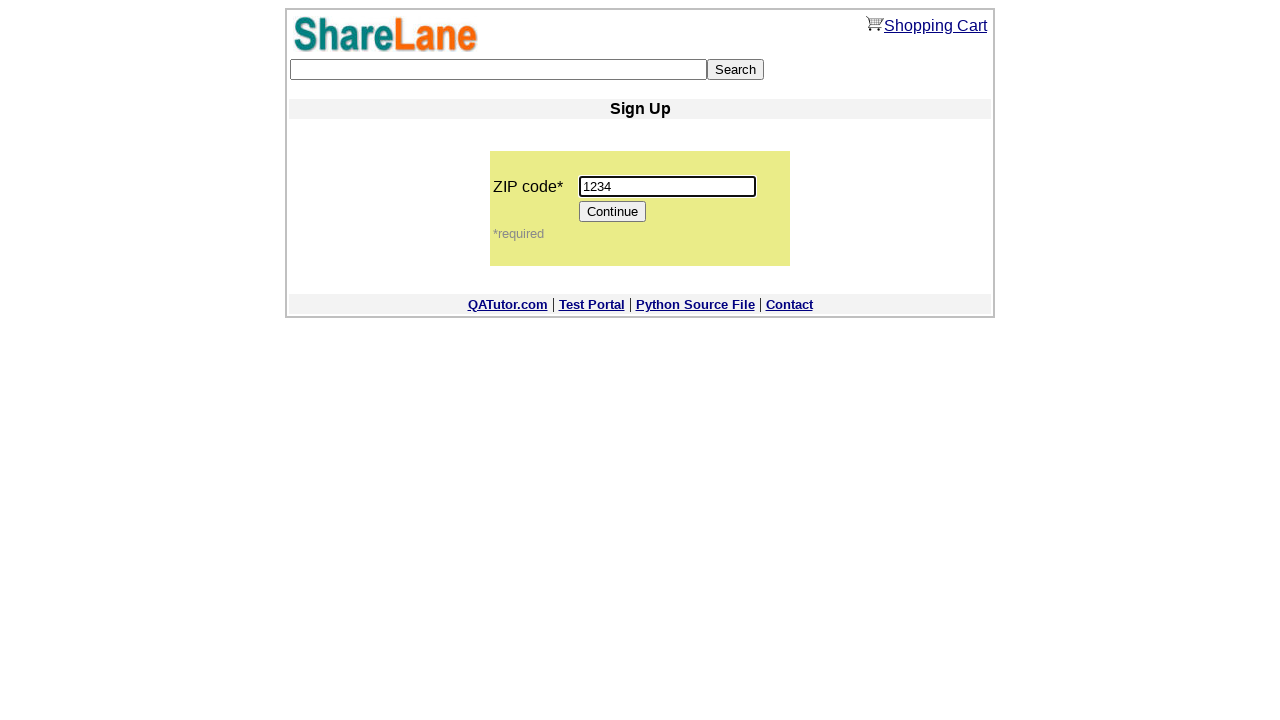

Clicked Continue button to submit invalid zip code at (613, 212) on input[value='Continue']
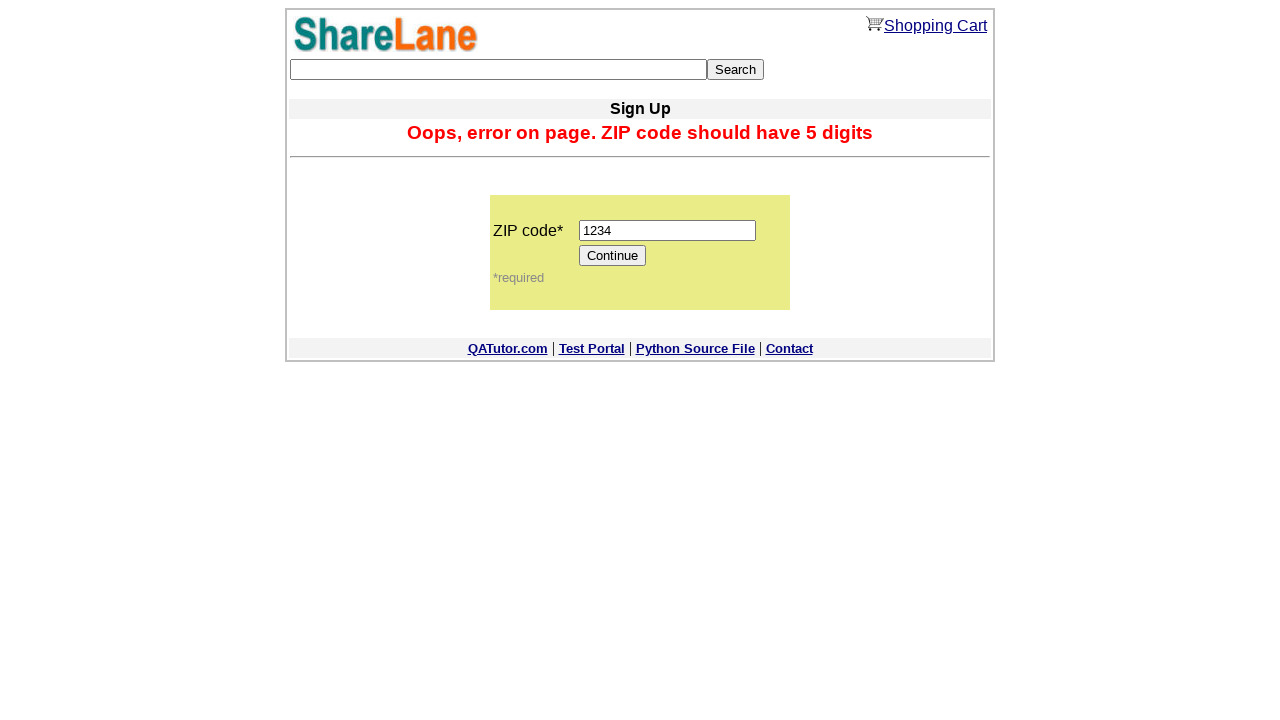

Error message appeared confirming invalid 4-digit zip code was rejected
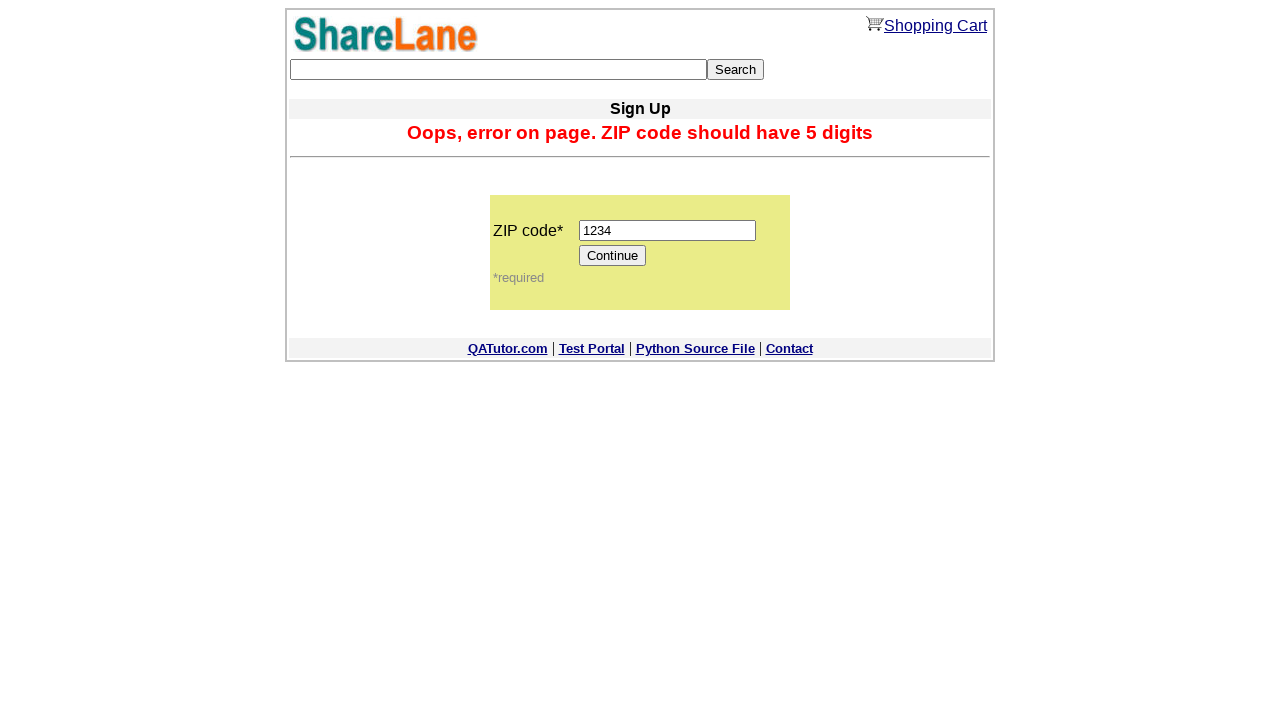

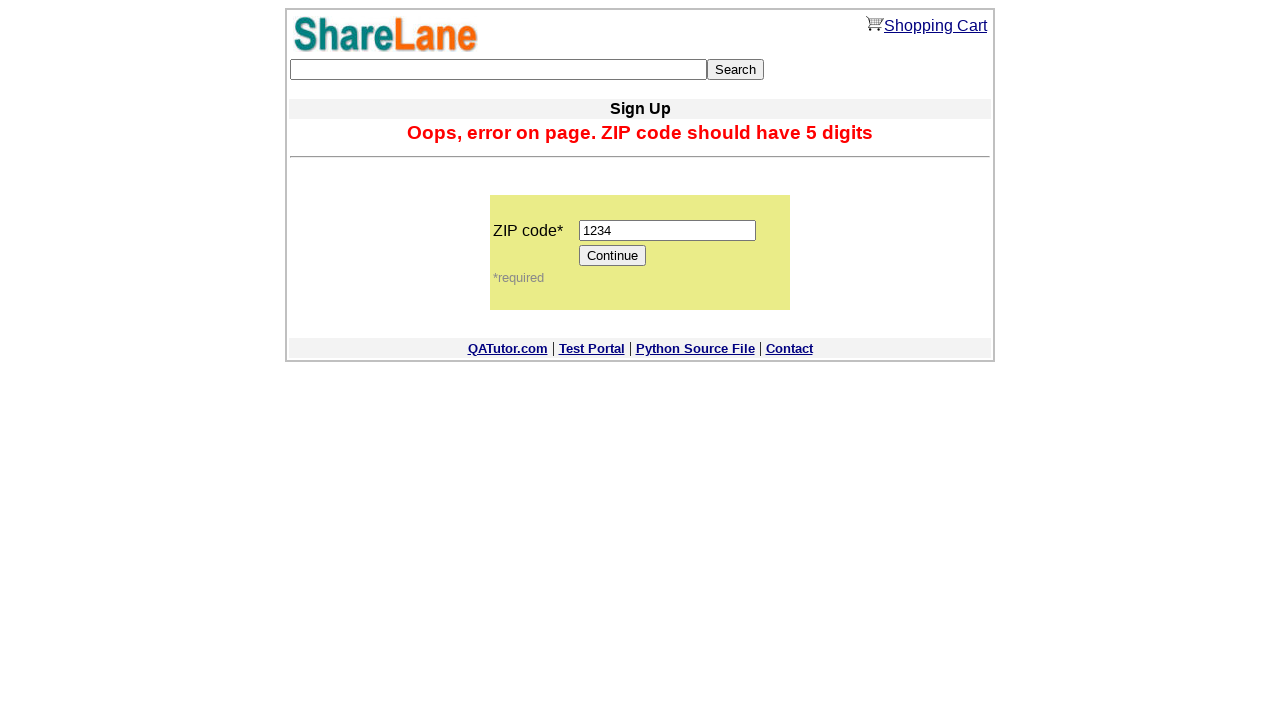